Navigates to the GreenKart e-commerce portal and verifies the brand logo element is present and retrieves its text

Starting URL: https://rahulshettyacademy.com/seleniumPractise/#/

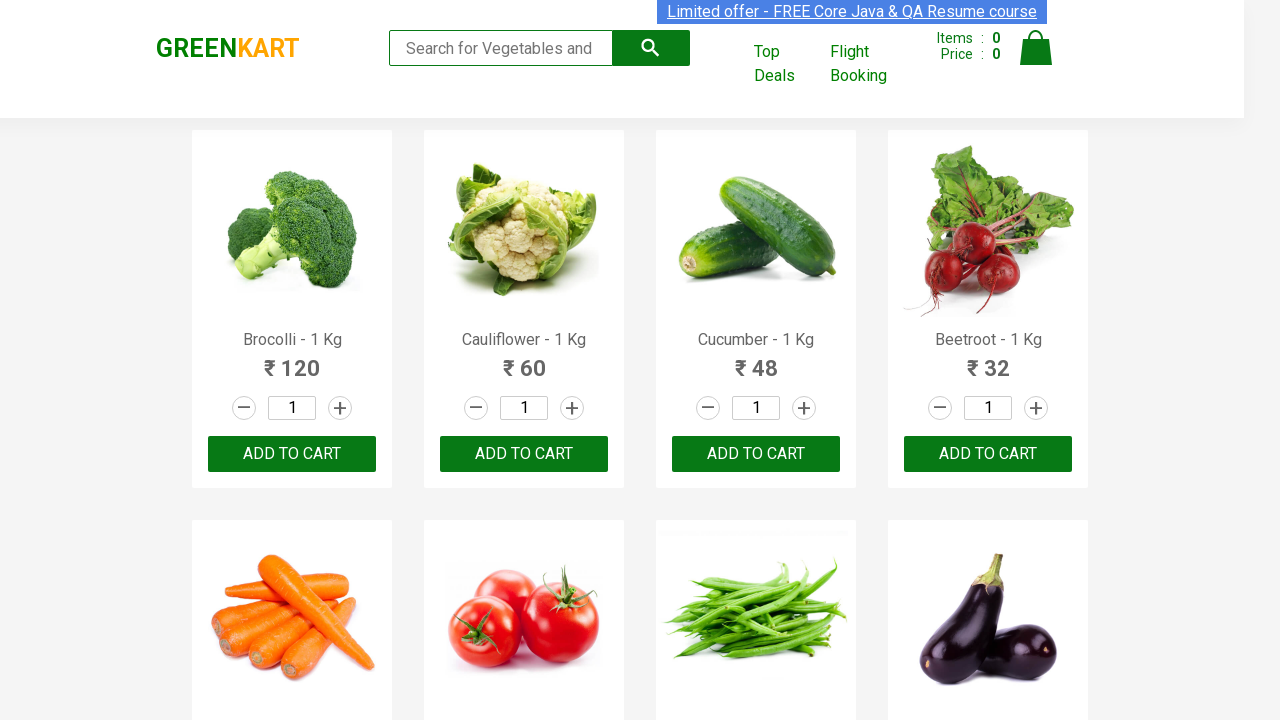

Navigated to GreenKart e-commerce portal
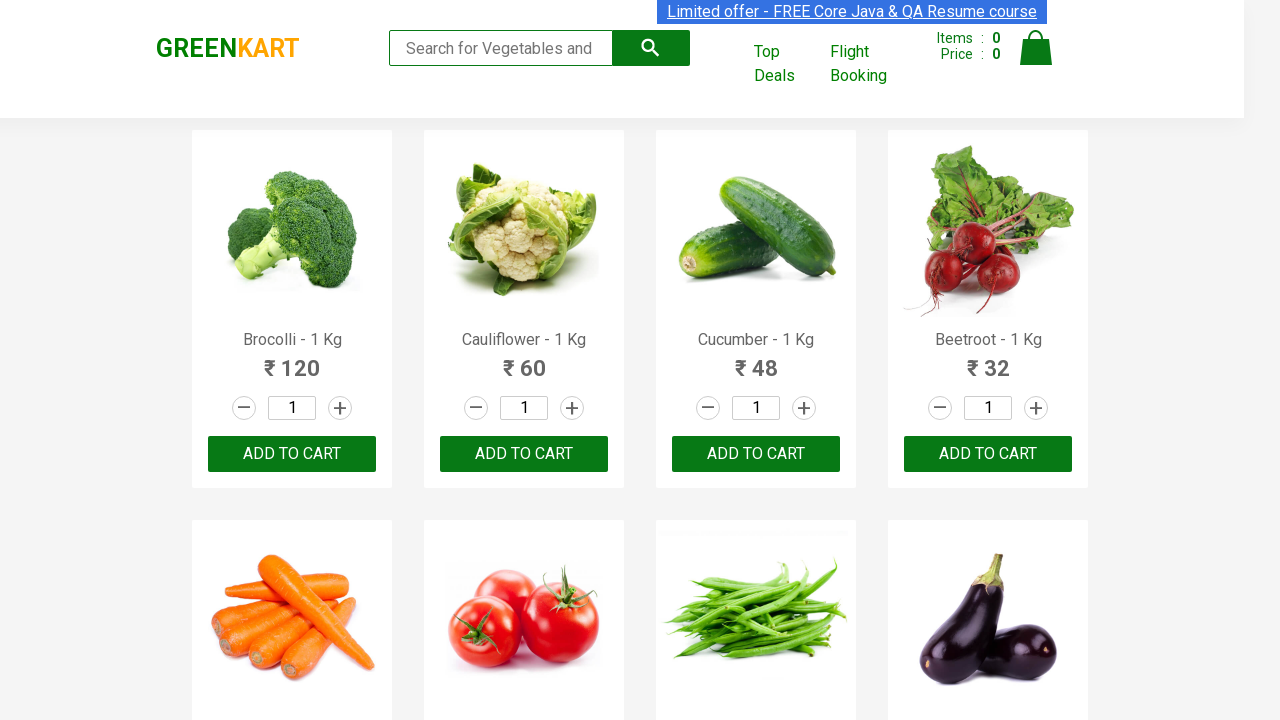

Brand logo element became visible
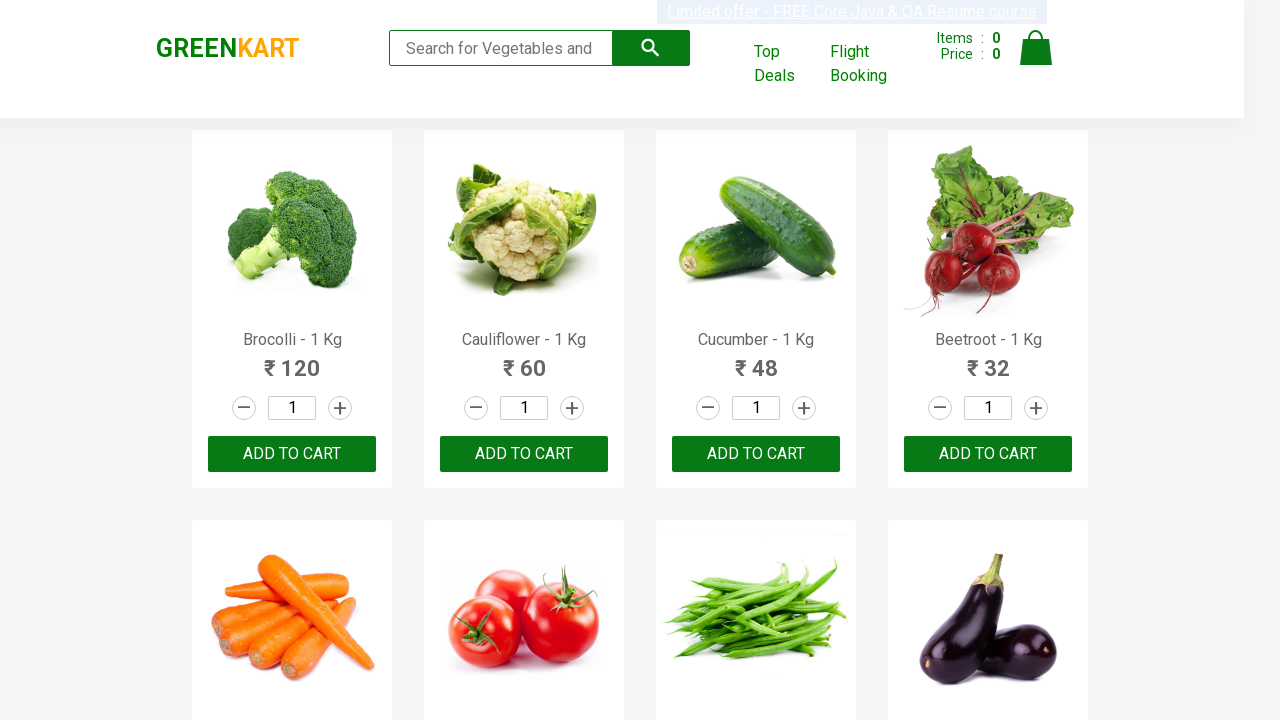

Retrieved brand logo text: GREENKART
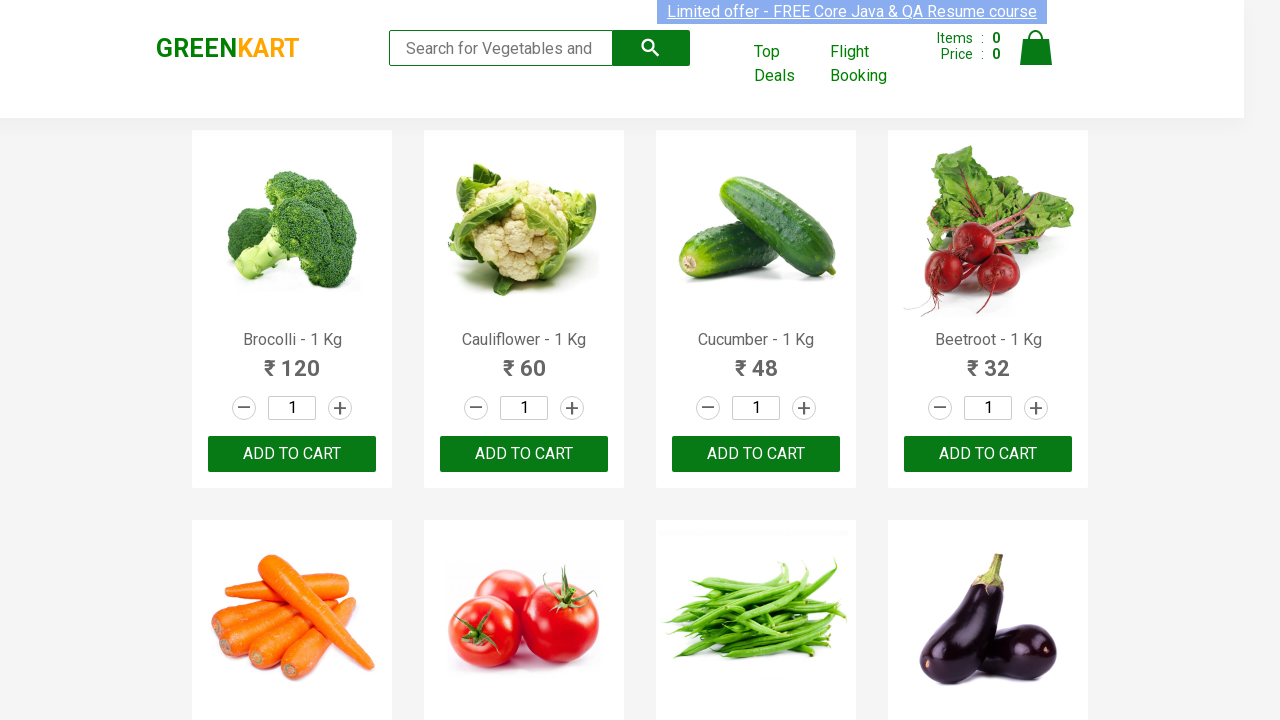

Printed logo text to console
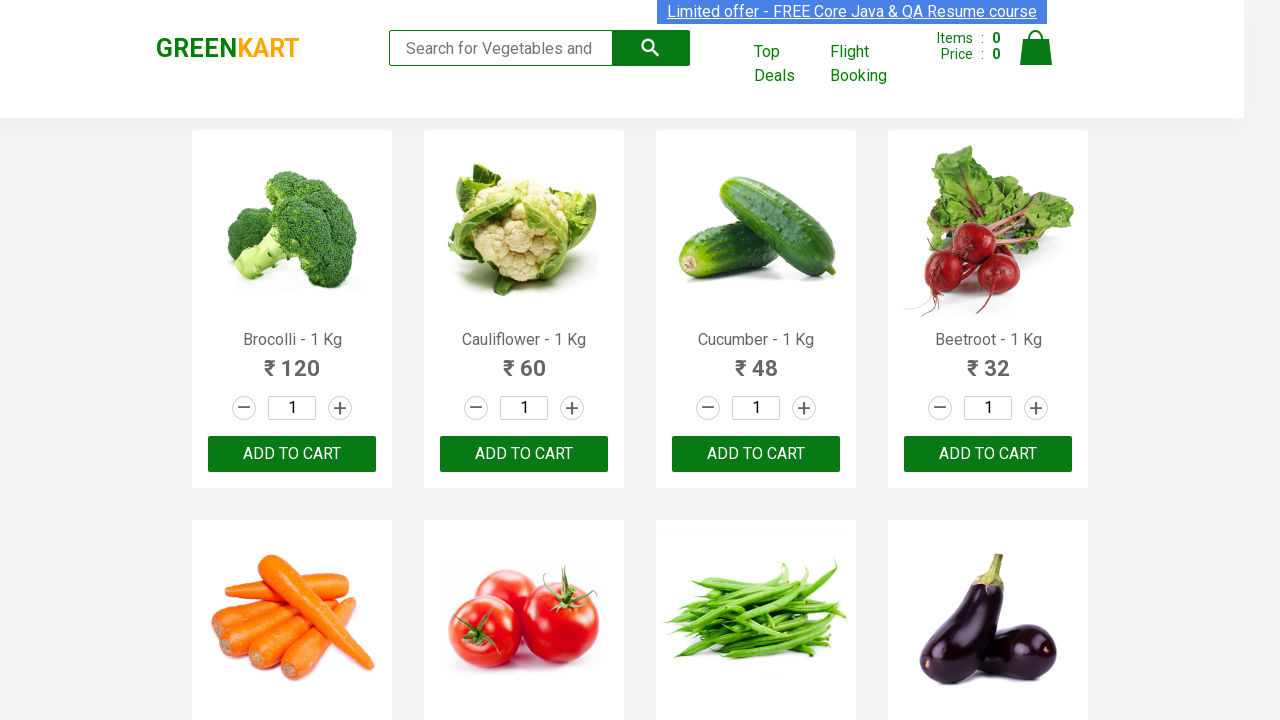

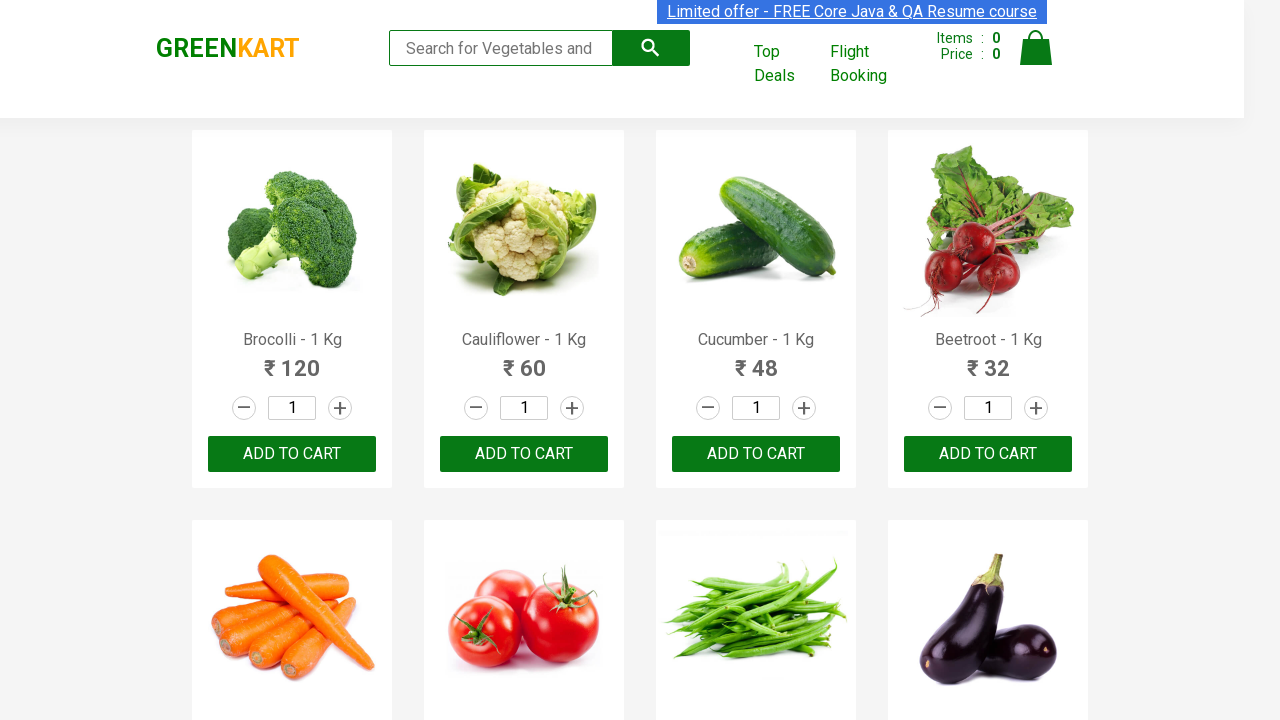